Tests file download functionality by clicking a download button, waiting for the download event, and verifying that a filename is provided for the downloaded file.

Starting URL: https://www.leafground.com/file.xhtml

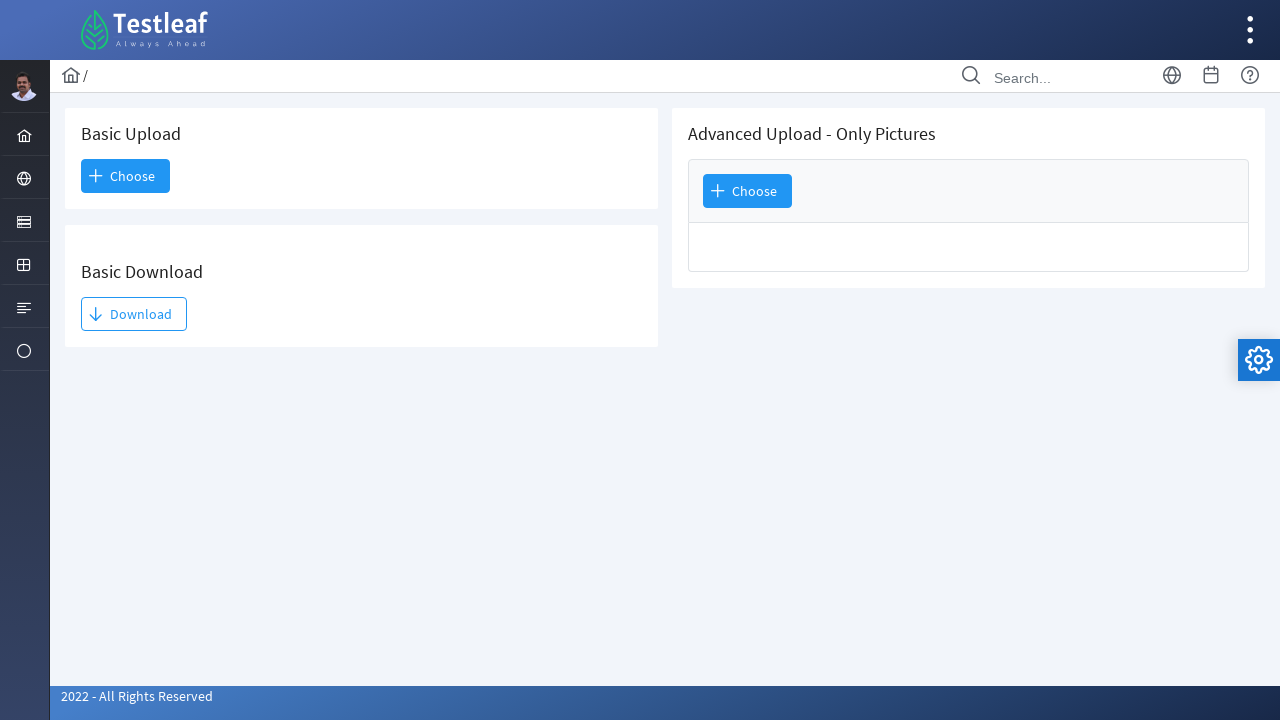

Clicked Download button and waited for download event at (134, 314) on xpath=//span[text()='Download'] >> nth=0
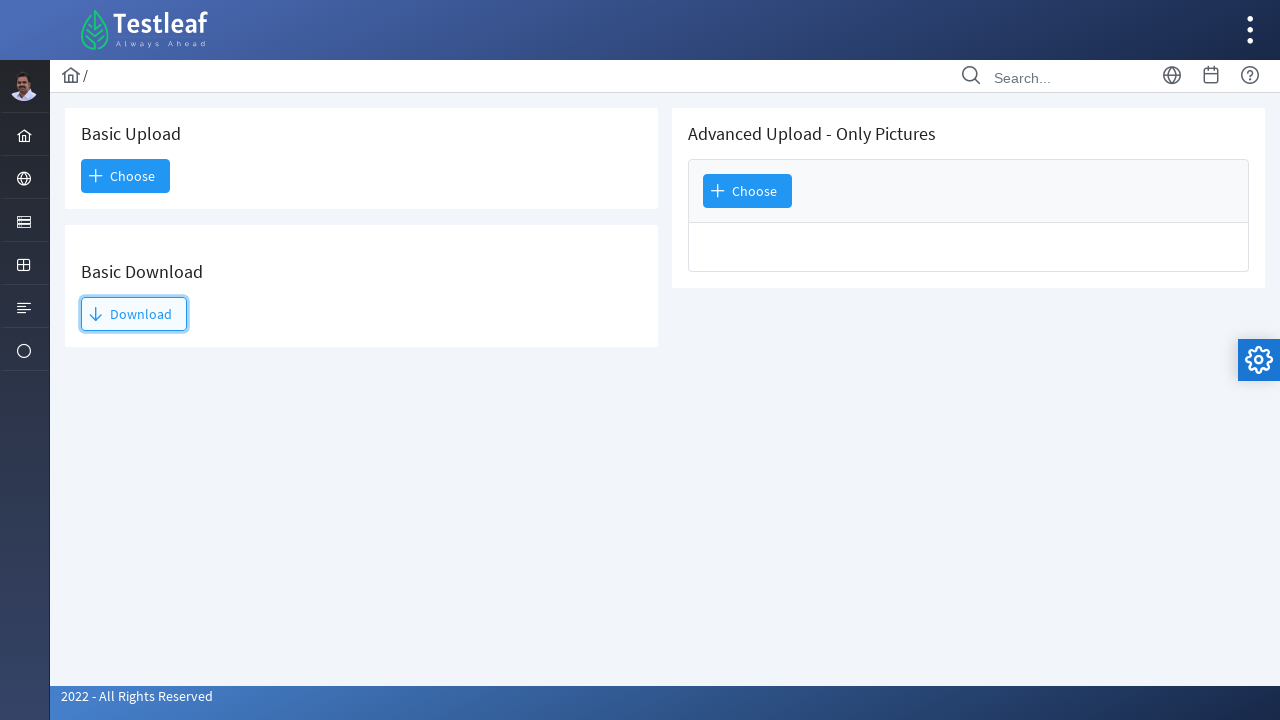

Retrieved download object from download event
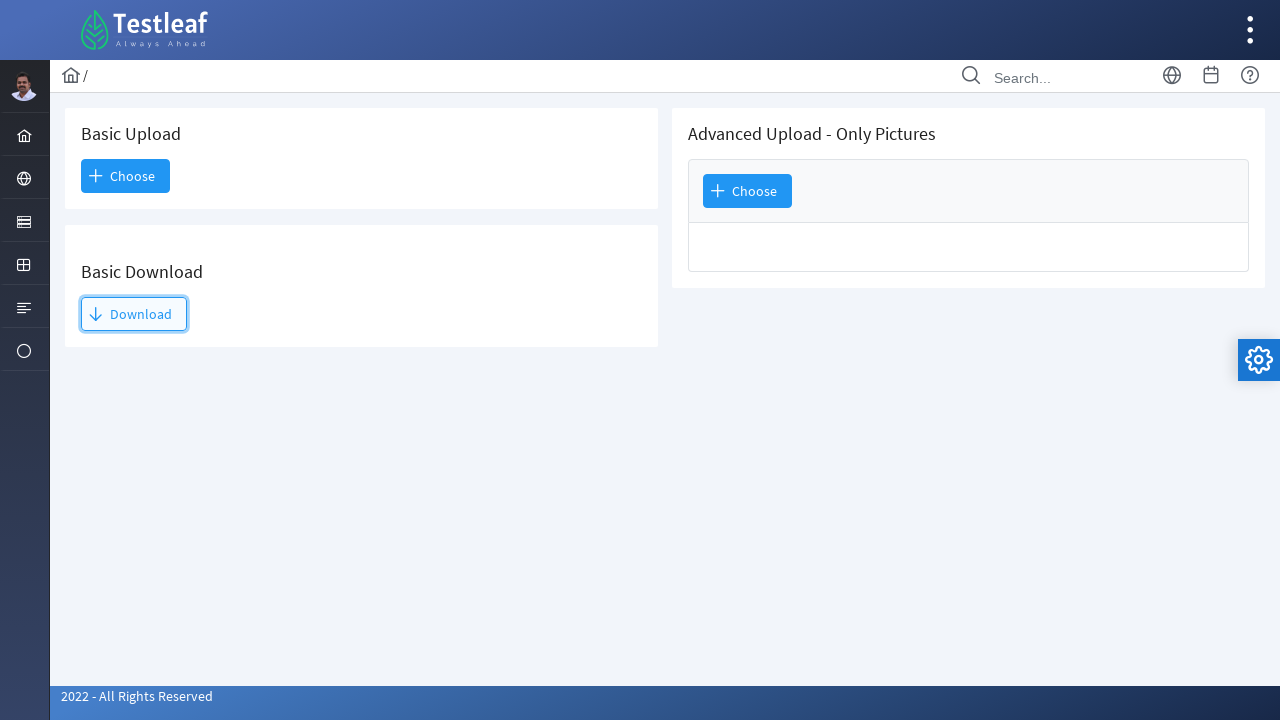

Retrieved suggested filename: TestLeaf Logo.png
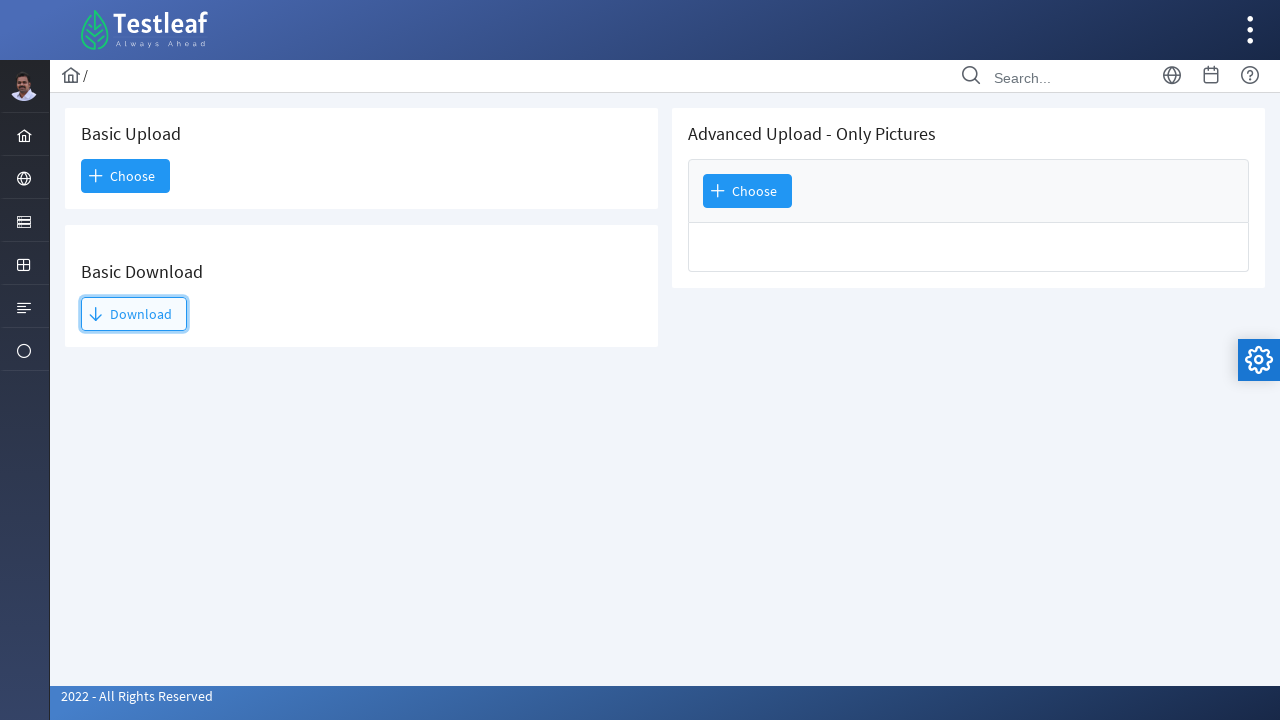

Verified that downloaded file has a non-empty filename
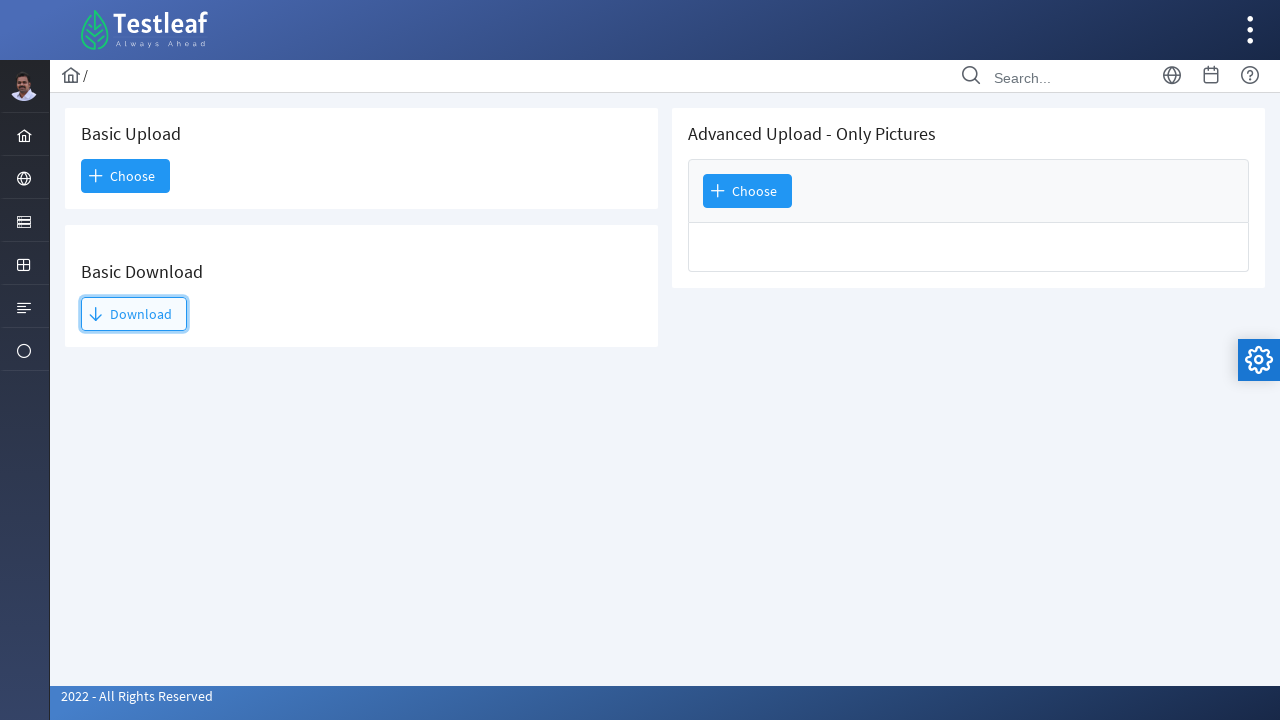

Saved downloaded file to /tmp/TestLeaf Logo.png
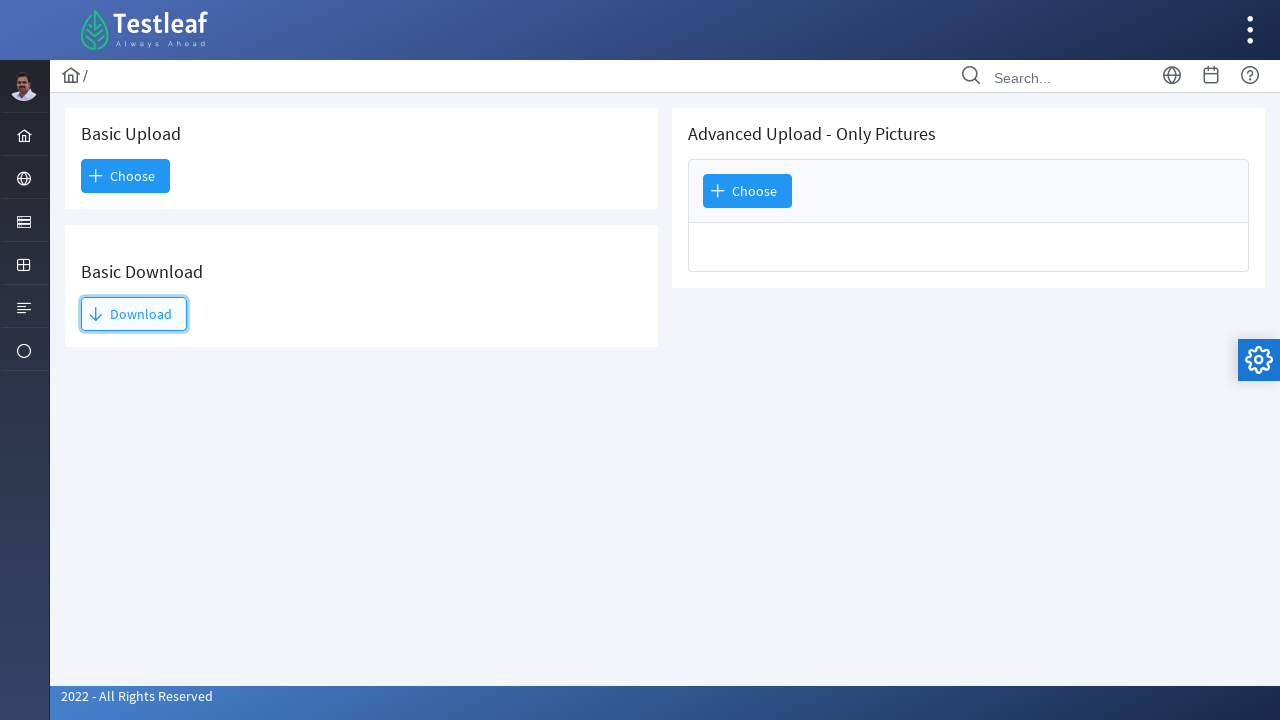

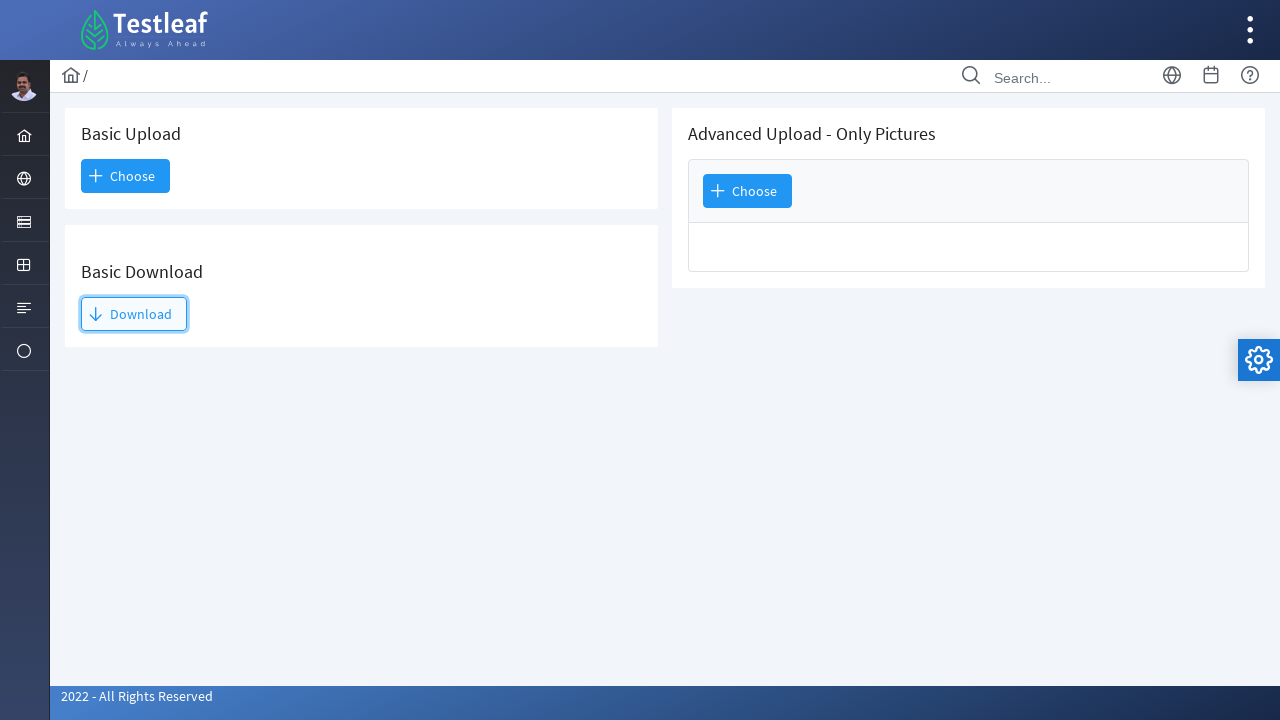